Tests product search, adding items to cart, proceeding to checkout, and applying a promo code on an e-commerce practice site

Starting URL: https://rahulshettyacademy.com/seleniumPractise/#/

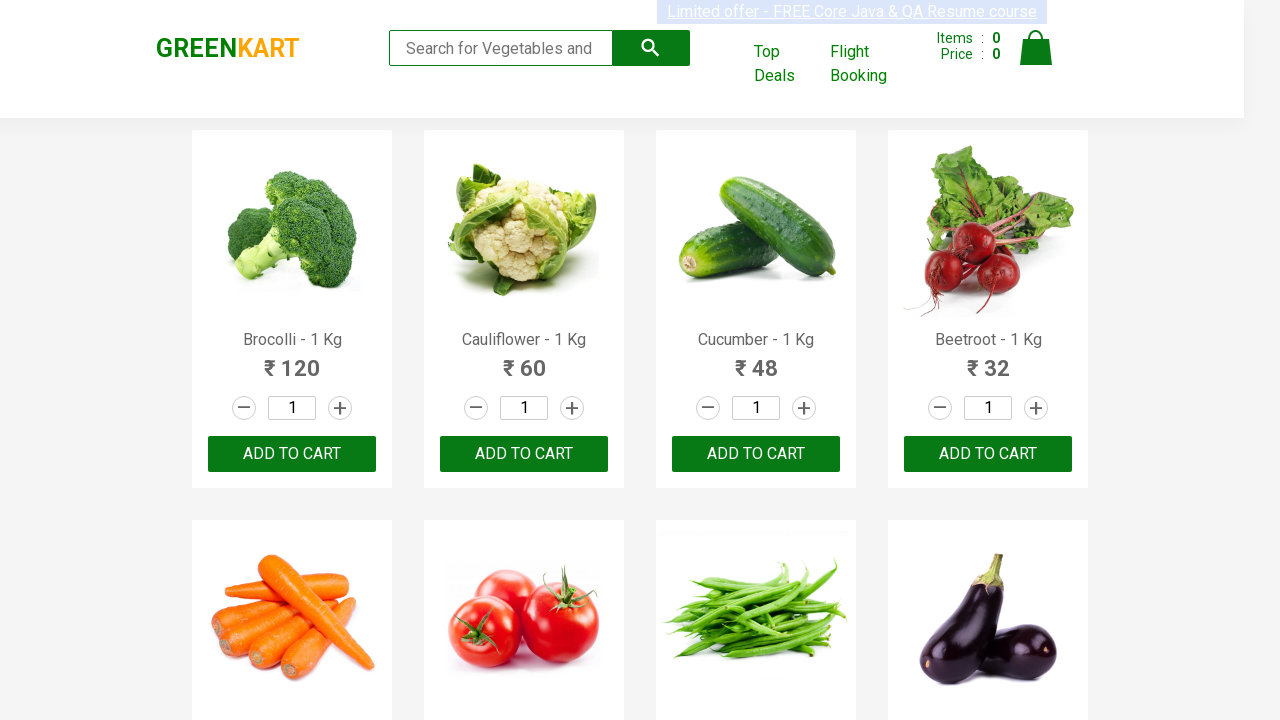

Filled search field with 'ber' to search for products on .search-keyword
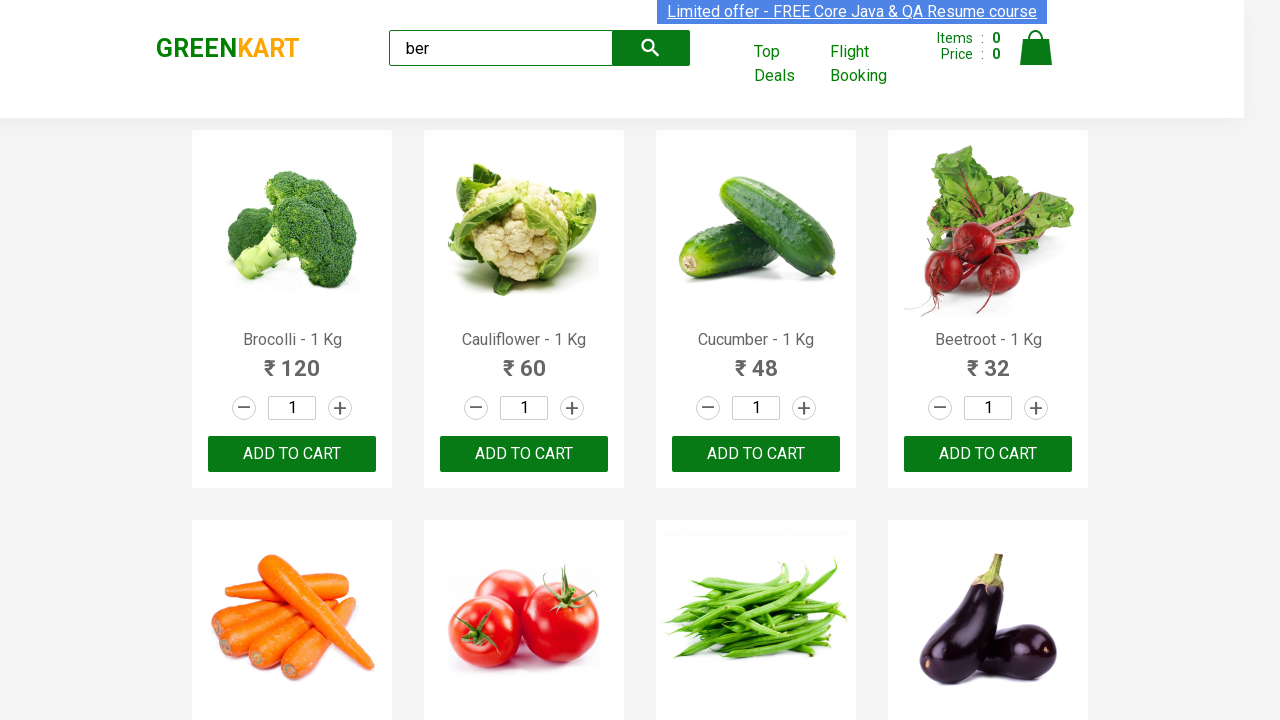

Products loaded after search
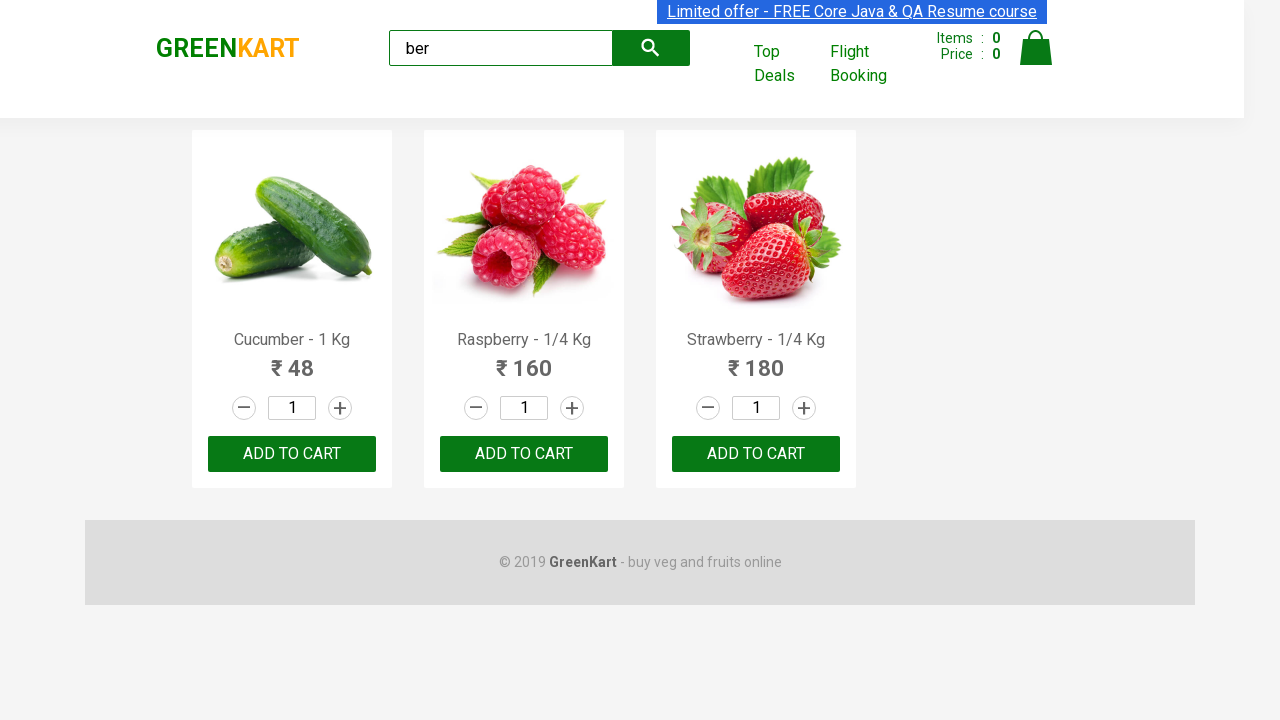

Found 3 products matching search criteria
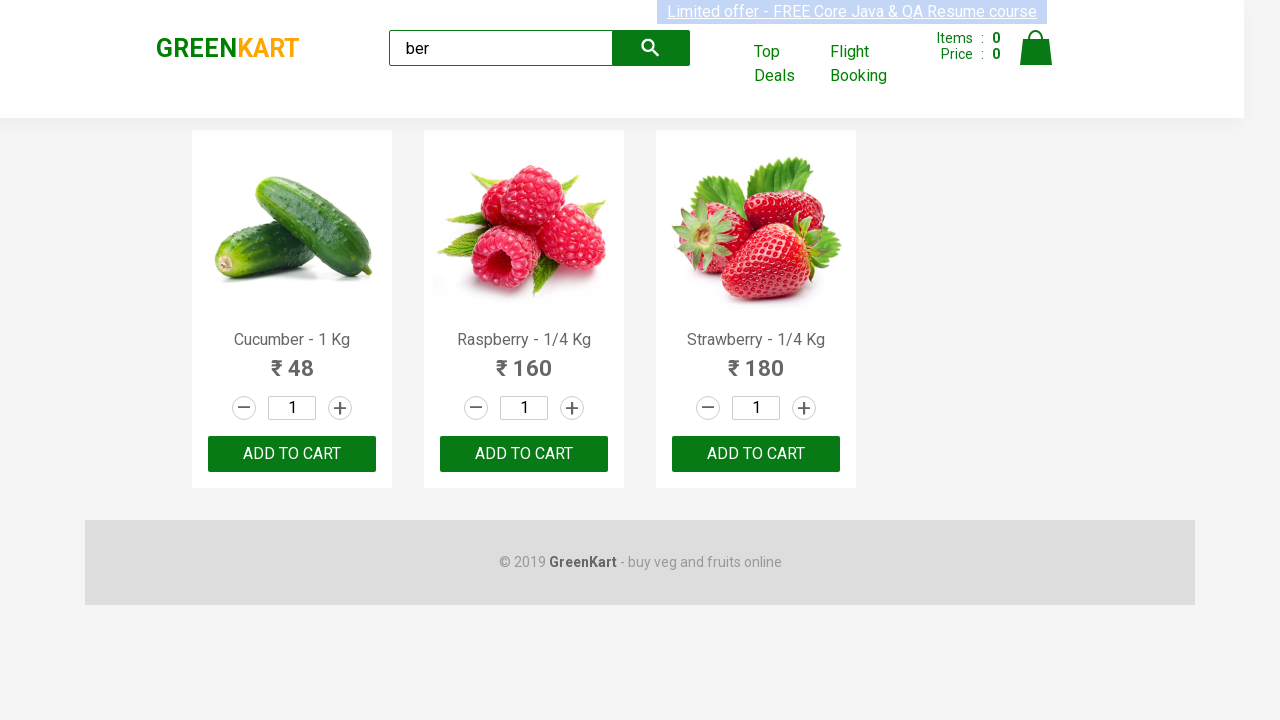

Verified that exactly 3 products were found
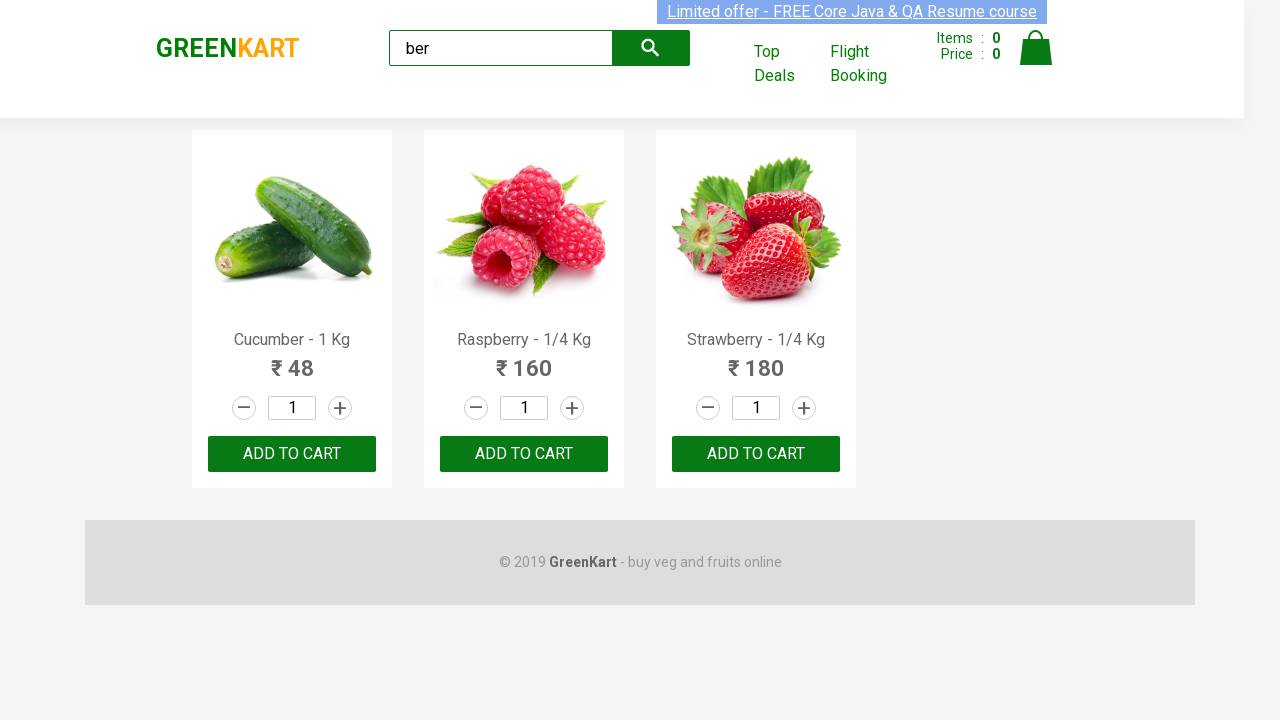

Clicked 'Add to Cart' button for product 1 at (292, 454) on div.products > div >> nth=0 >> div button
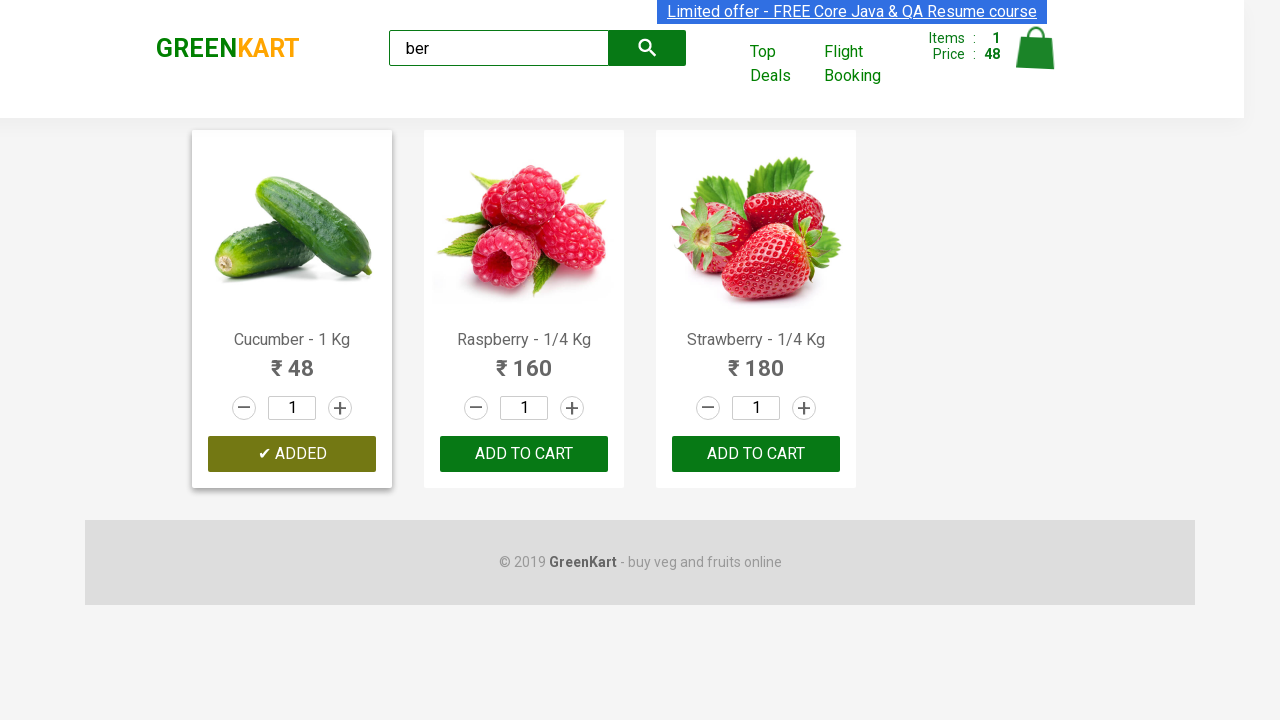

Clicked 'Add to Cart' button for product 2 at (524, 454) on div.products > div >> nth=1 >> div button
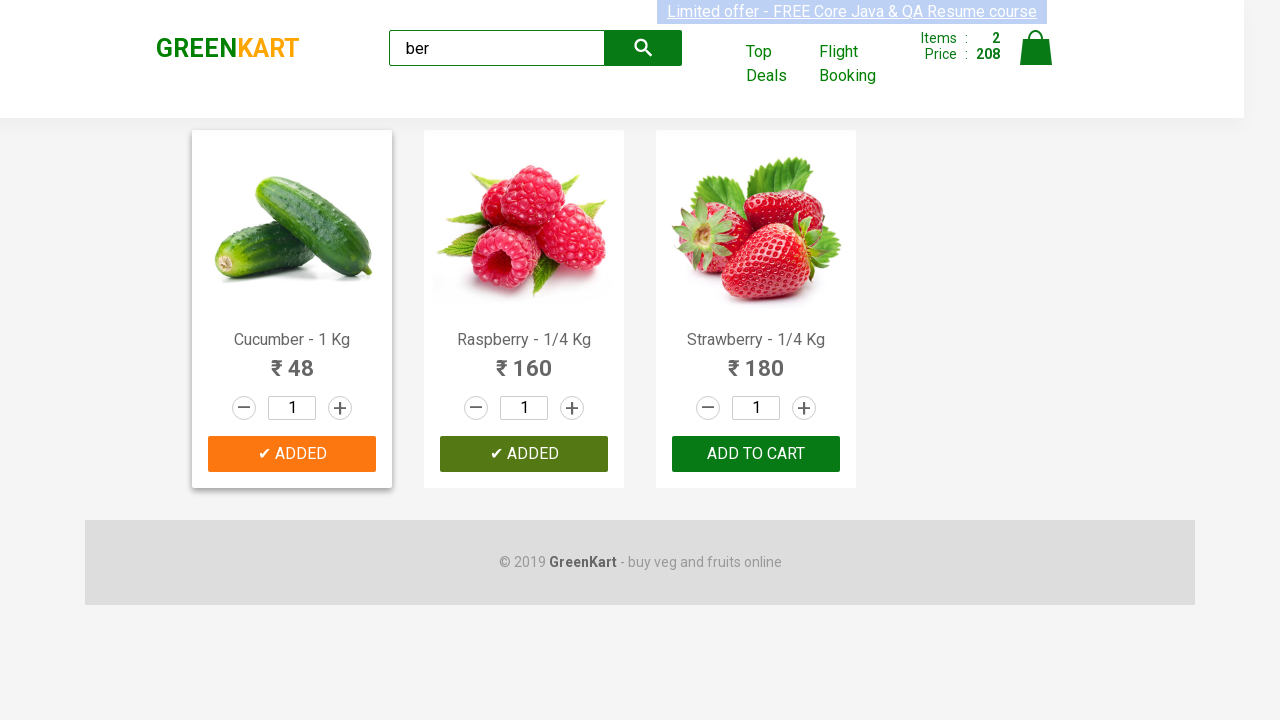

Clicked 'Add to Cart' button for product 3 at (756, 454) on div.products > div >> nth=2 >> div button
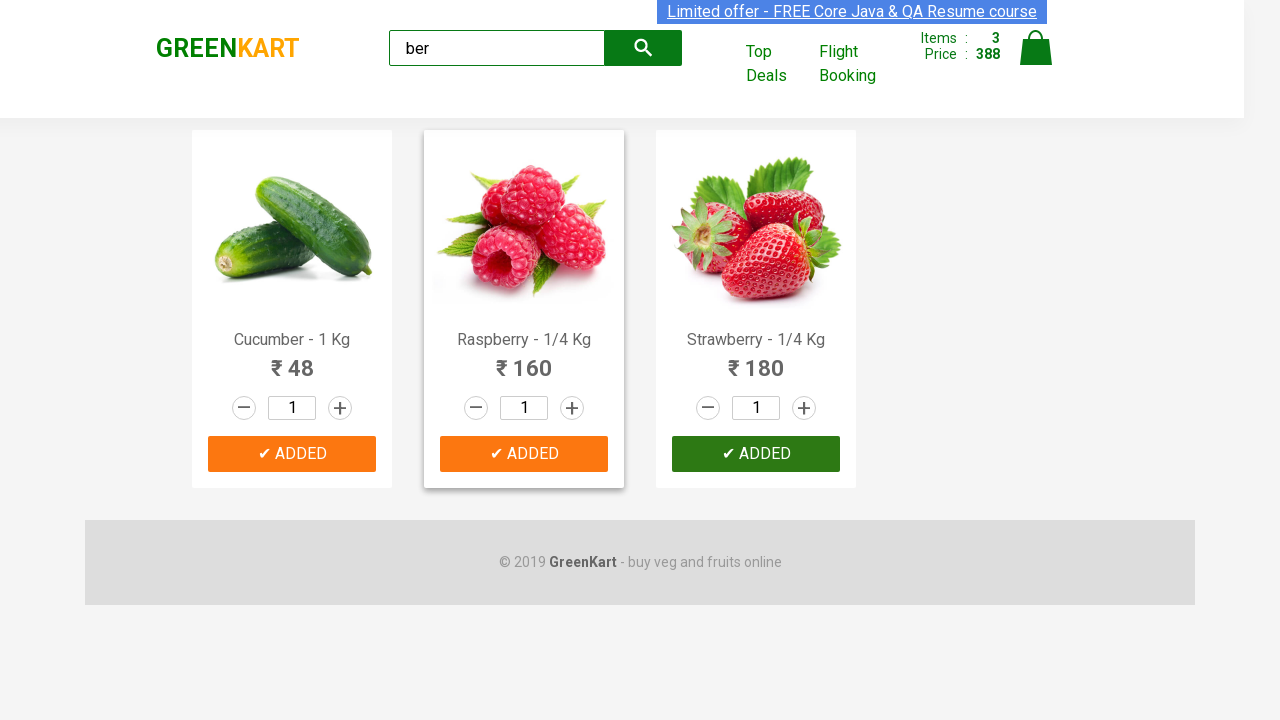

Clicked on cart icon to view cart at (1036, 48) on img[alt='Cart']
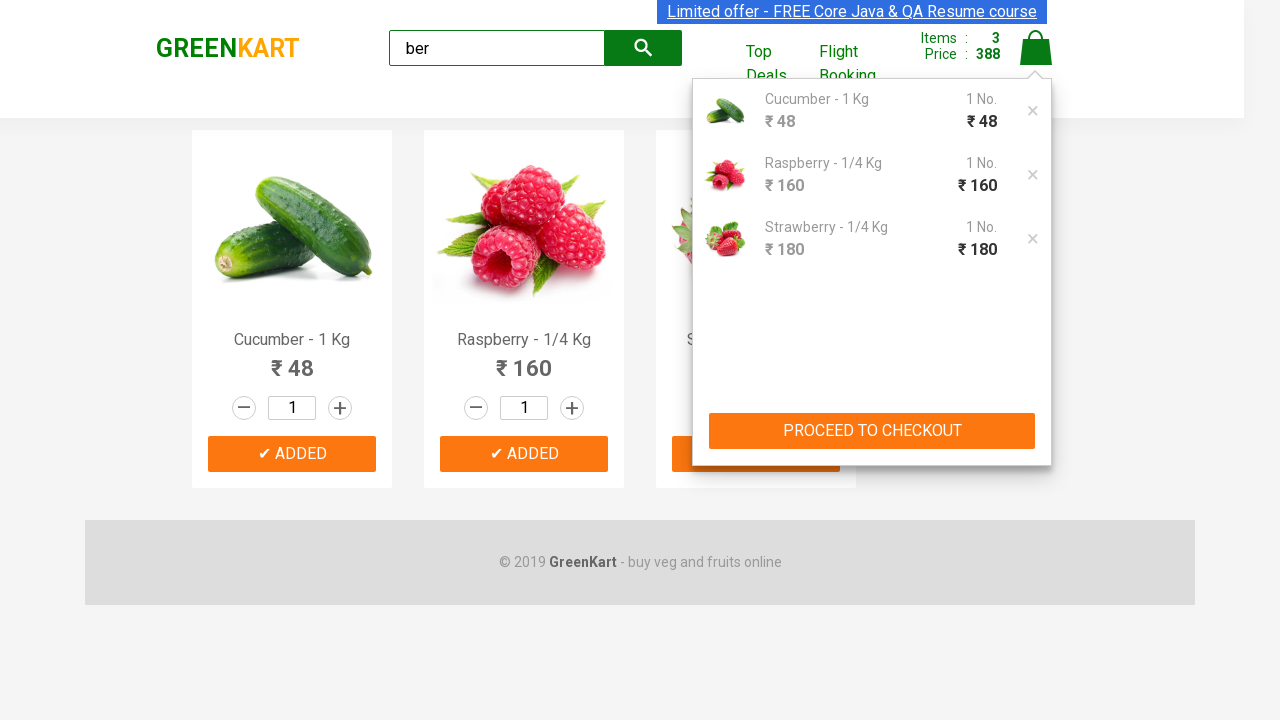

Clicked 'PROCEED TO CHECKOUT' button at (872, 431) on xpath=//button[text()='PROCEED TO CHECKOUT']
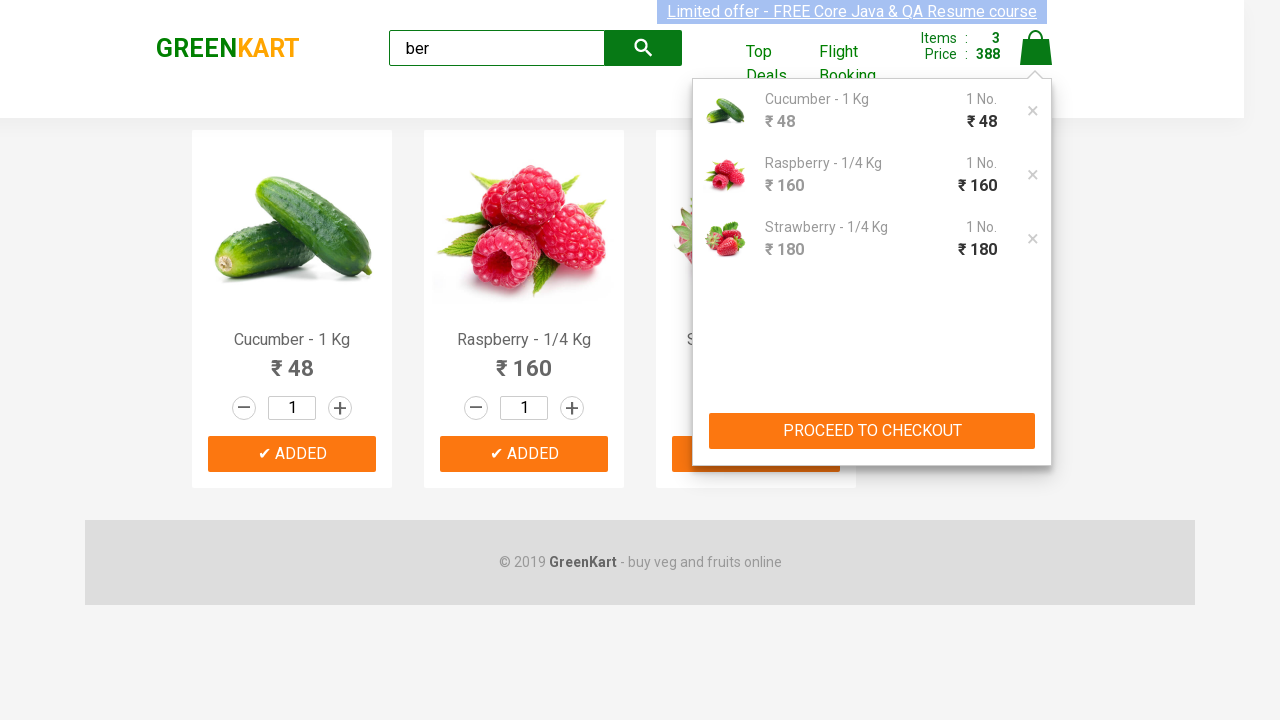

Entered promo code 'rahulshettyacademy' in the promo code field on .promoCode
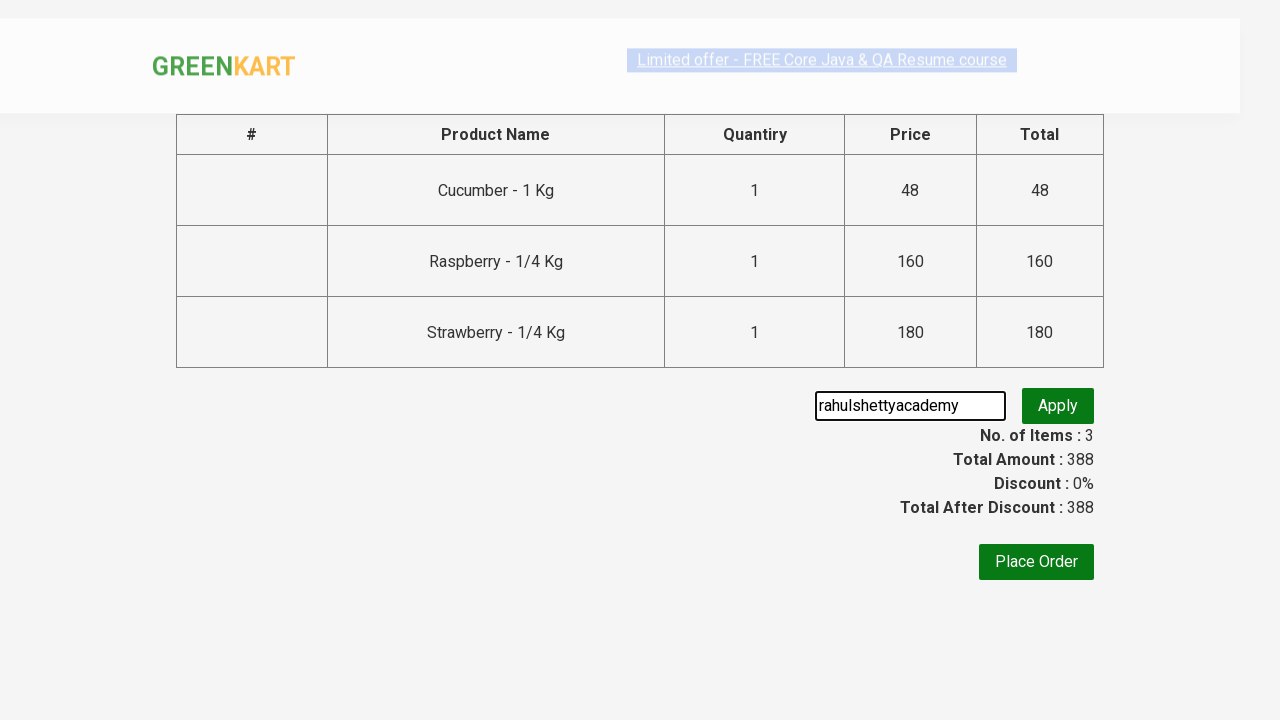

Clicked 'Apply' button to apply promo code at (1058, 406) on .promoBtn
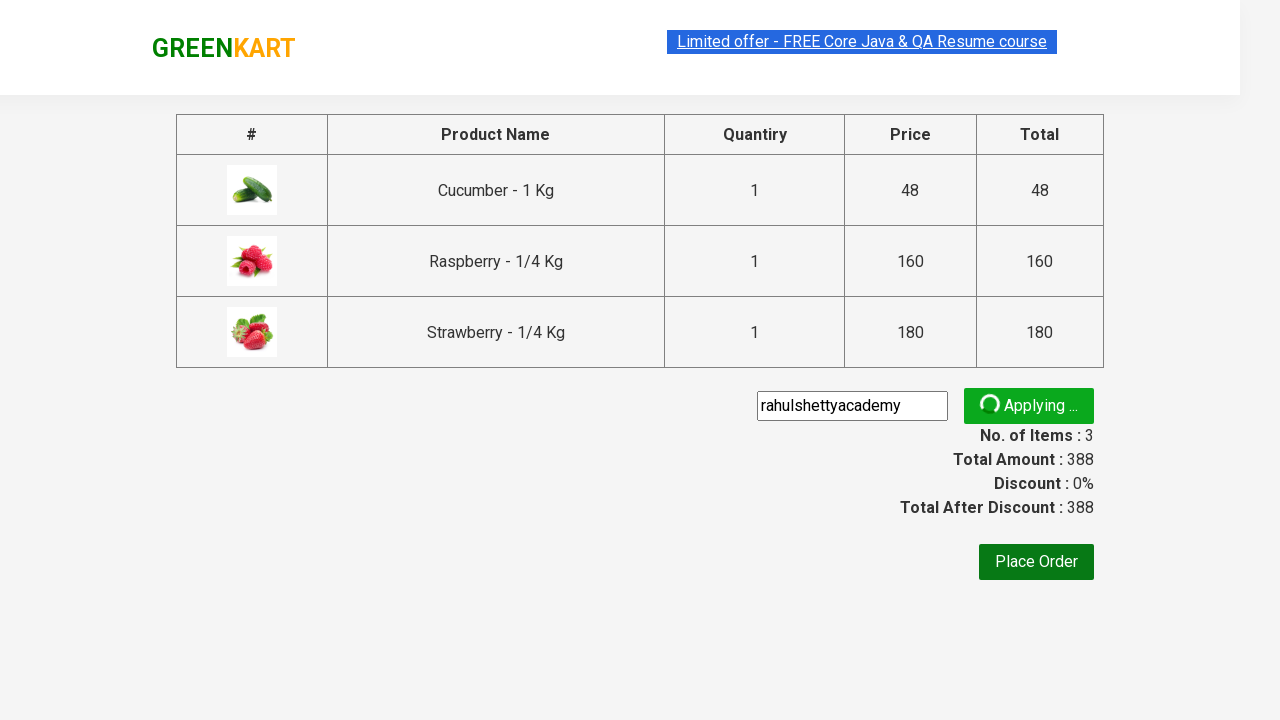

Promo code successfully applied and promo info displayed
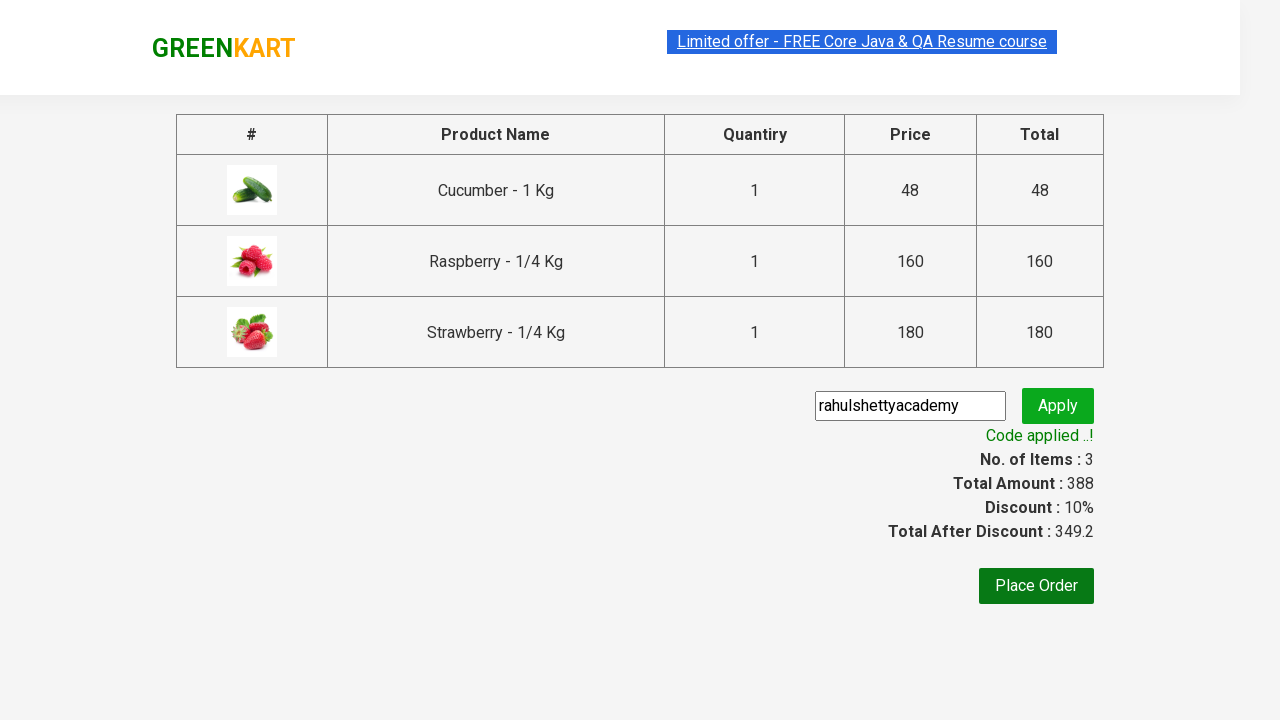

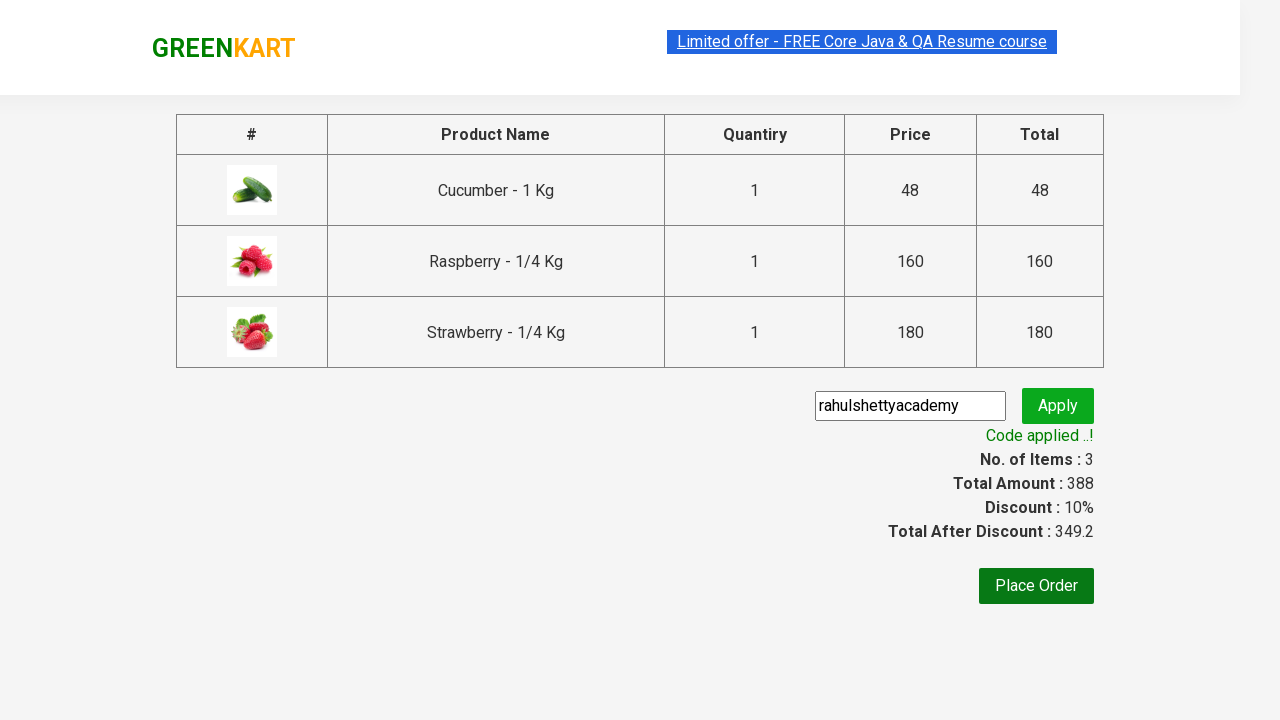